Tests the close button functionality in the chat box - clicking it closes and hides the chat content

Starting URL: https://prod.buerokratt.ee/

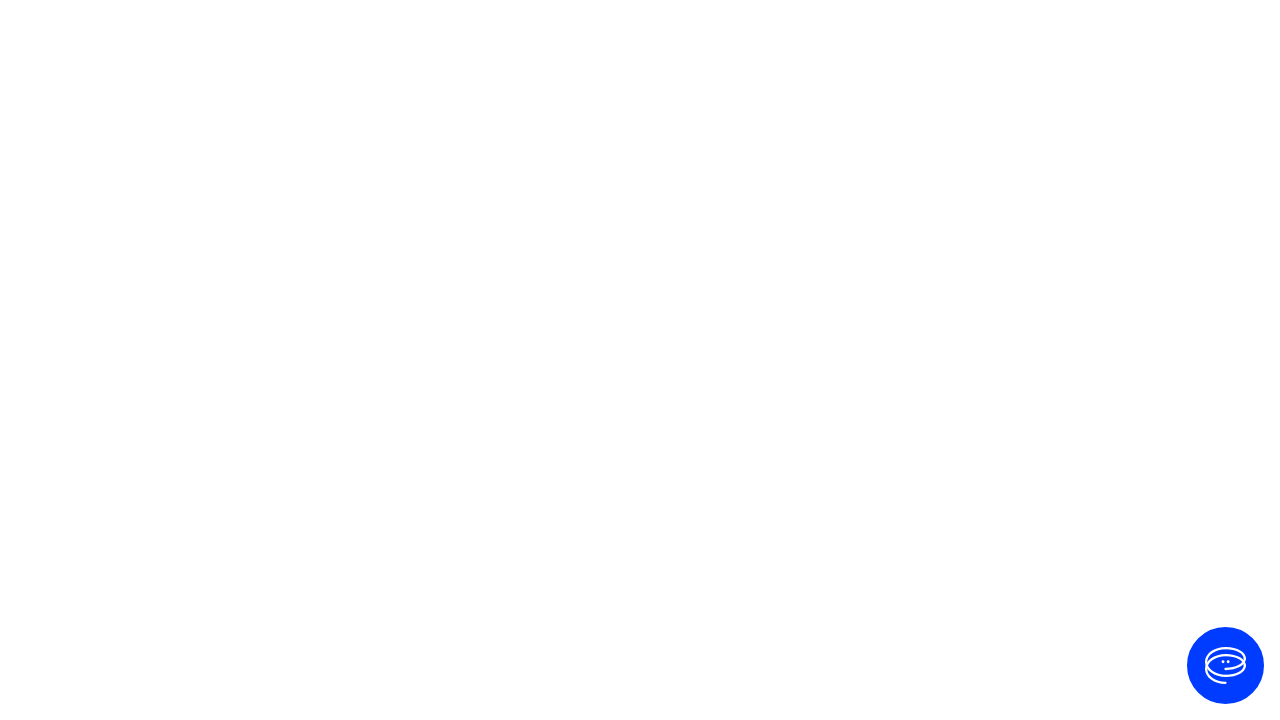

Clicked 'Ava vestlus' button to open chat box at (1226, 666) on internal:label="Ava vestlus"i
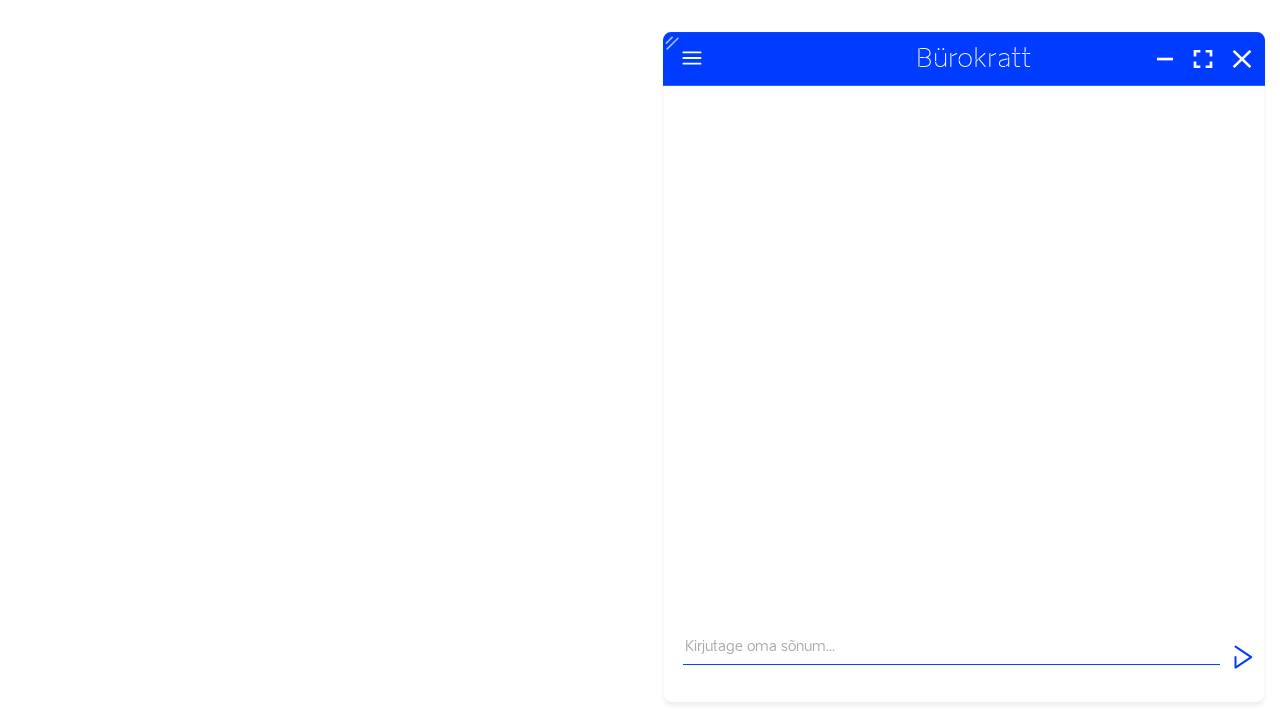

Clicked 'Sulge' button to close chat box at (1242, 60) on internal:label="Sulge"i
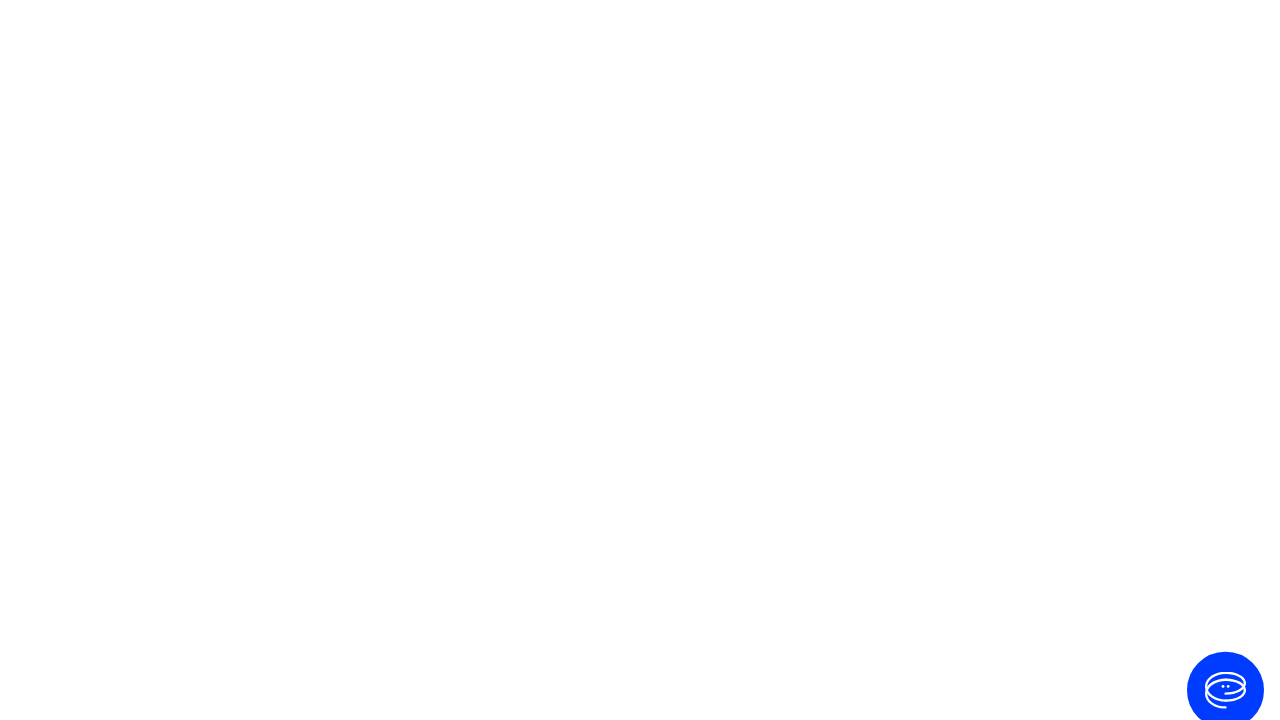

Chat content successfully hidden after close button click
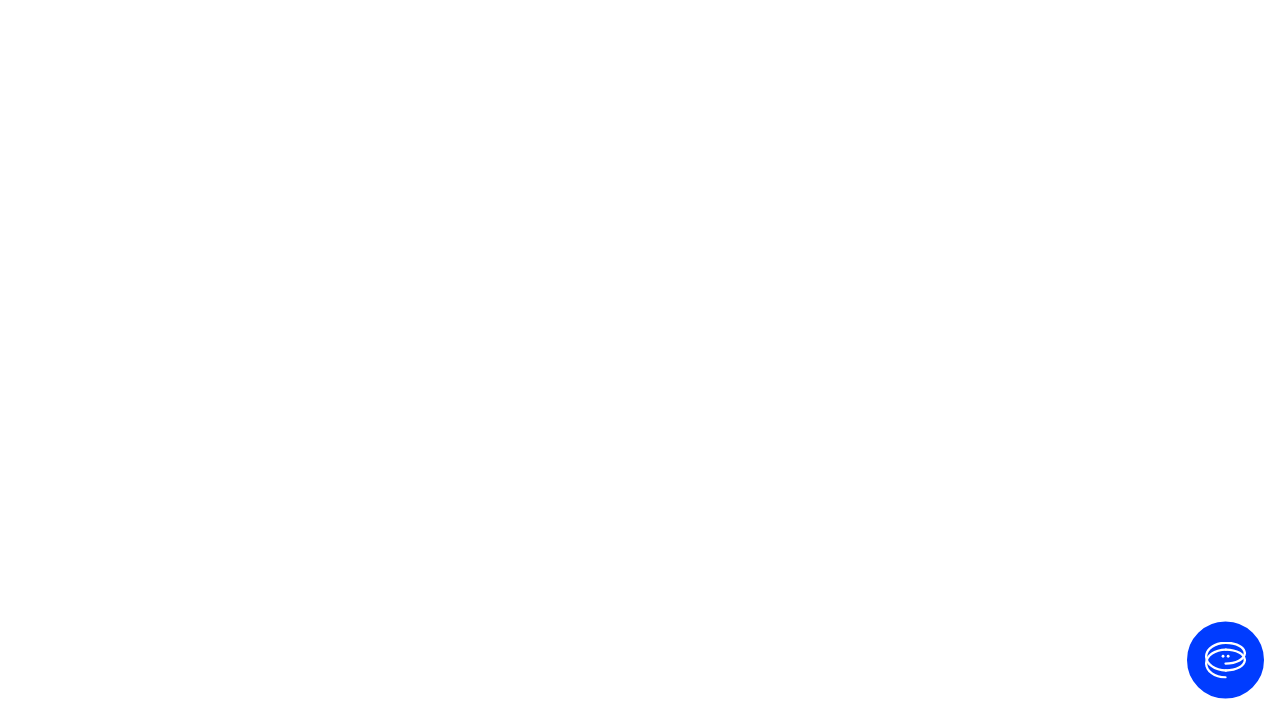

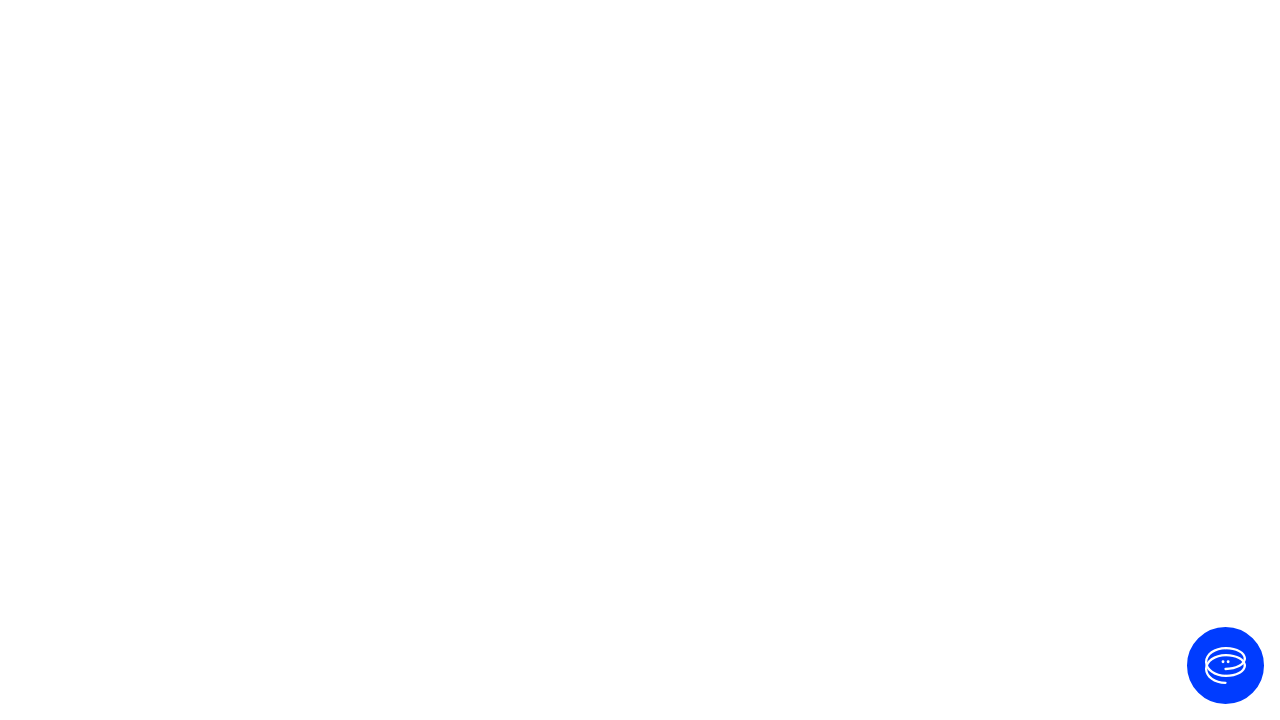